Tests the checkout process on a shopping cart by filling in order details with blank/space values and attempting to submit the order

Starting URL: https://www.demoblaze.com/cart.html

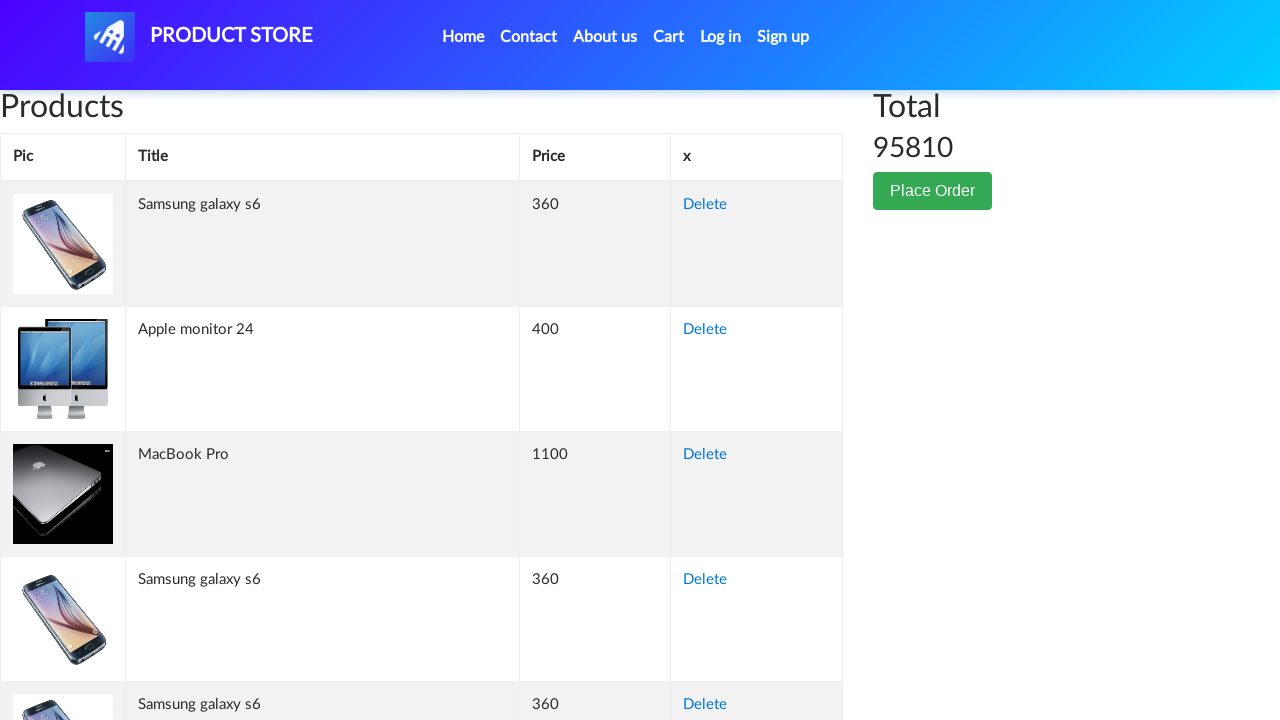

Clicked place order button at (933, 191) on xpath=//*[@id="page-wrapper"]/div/div[2]/button
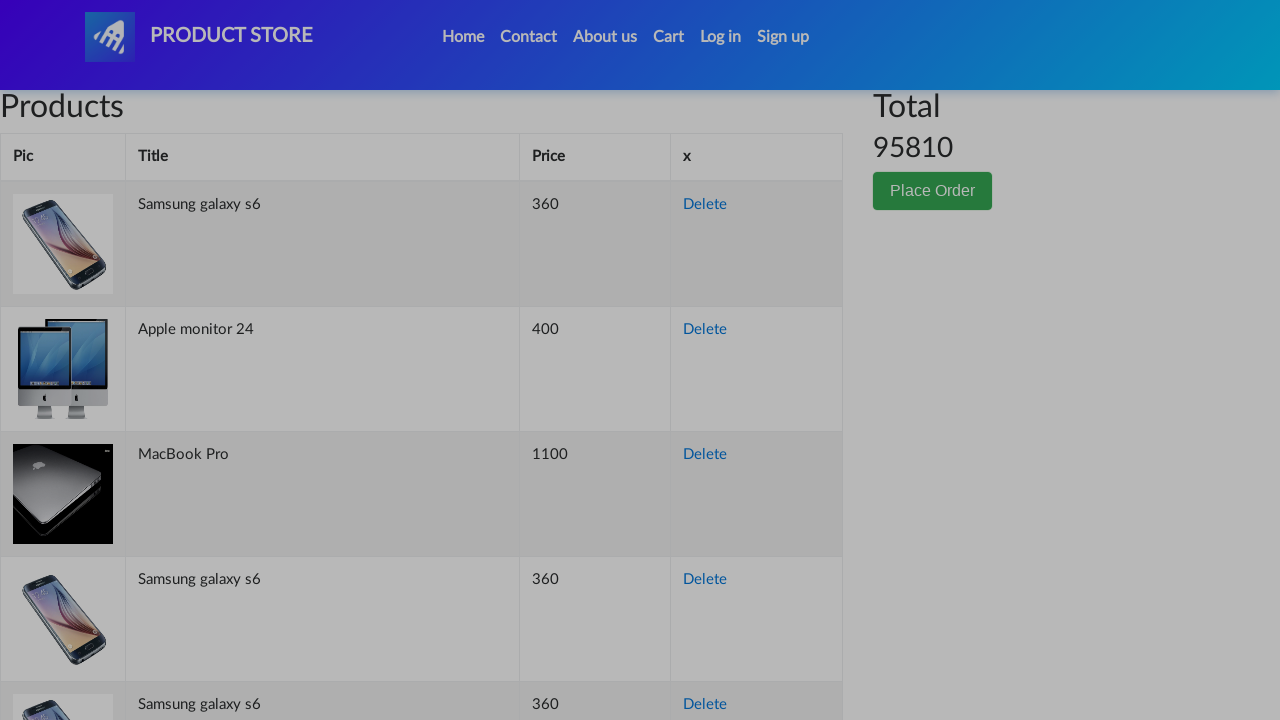

Order modal appeared with name field visible
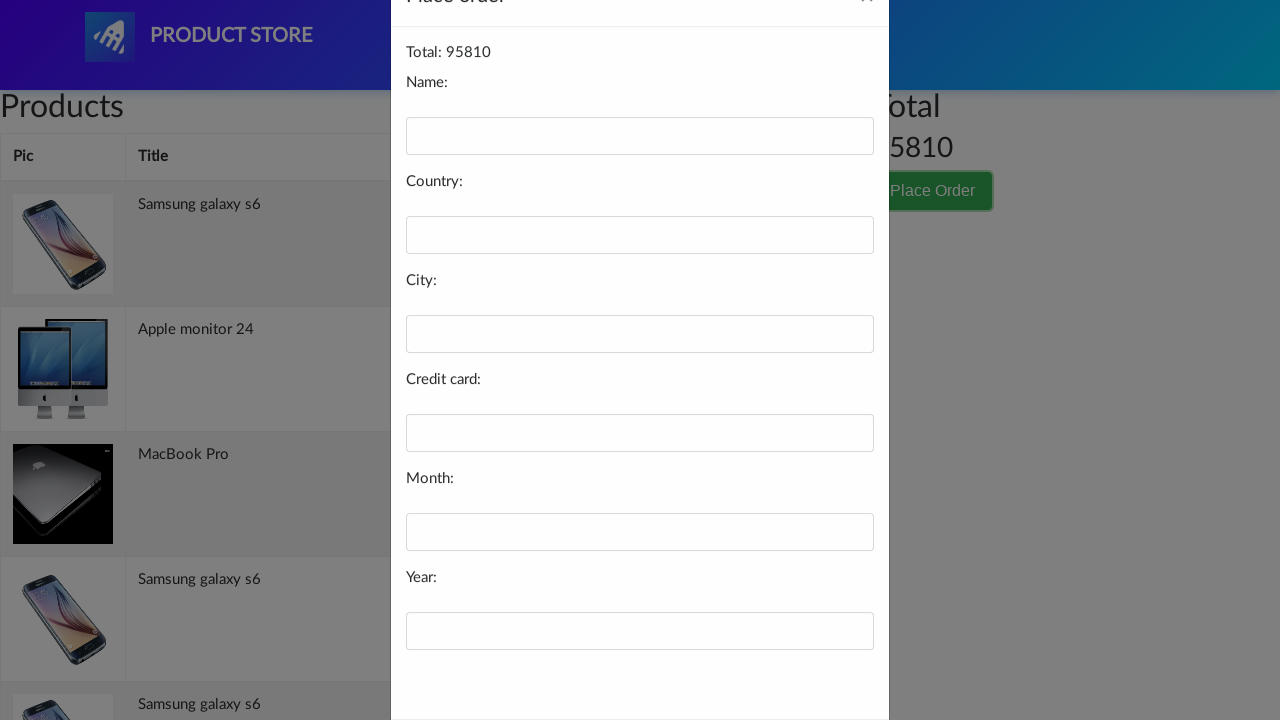

Filled name field with spaces on #name
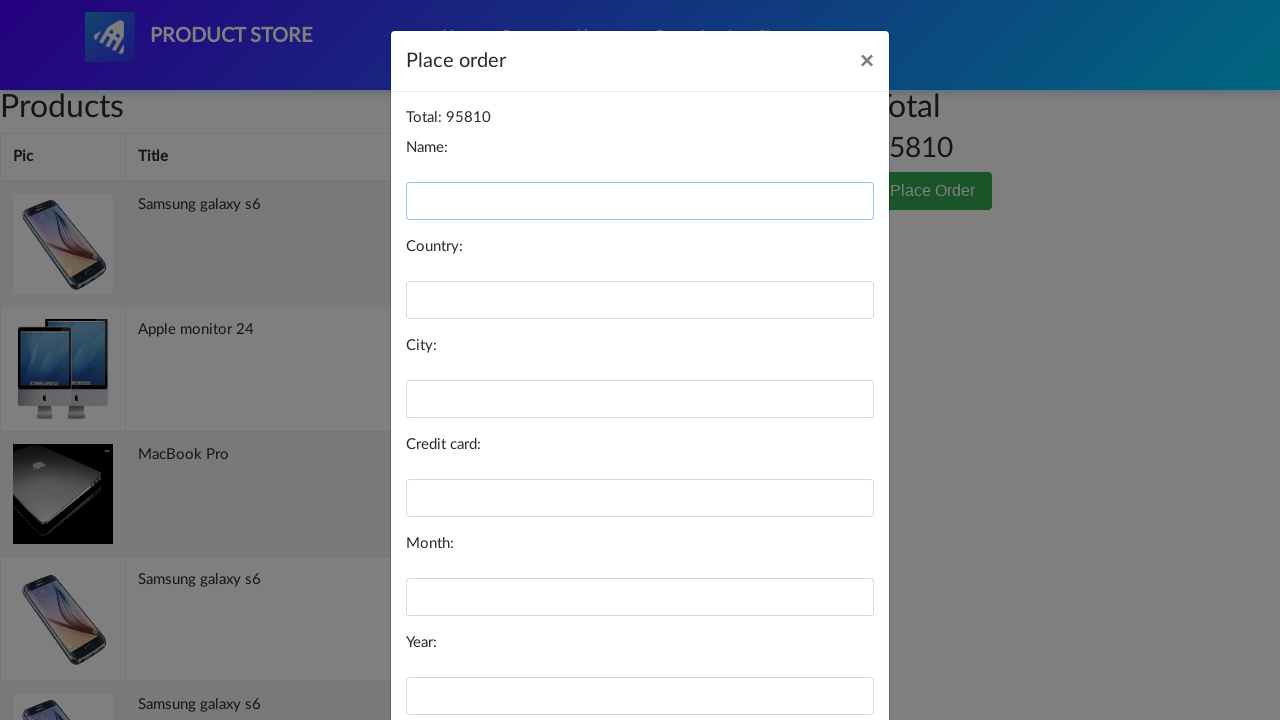

Filled country field with spaces on #country
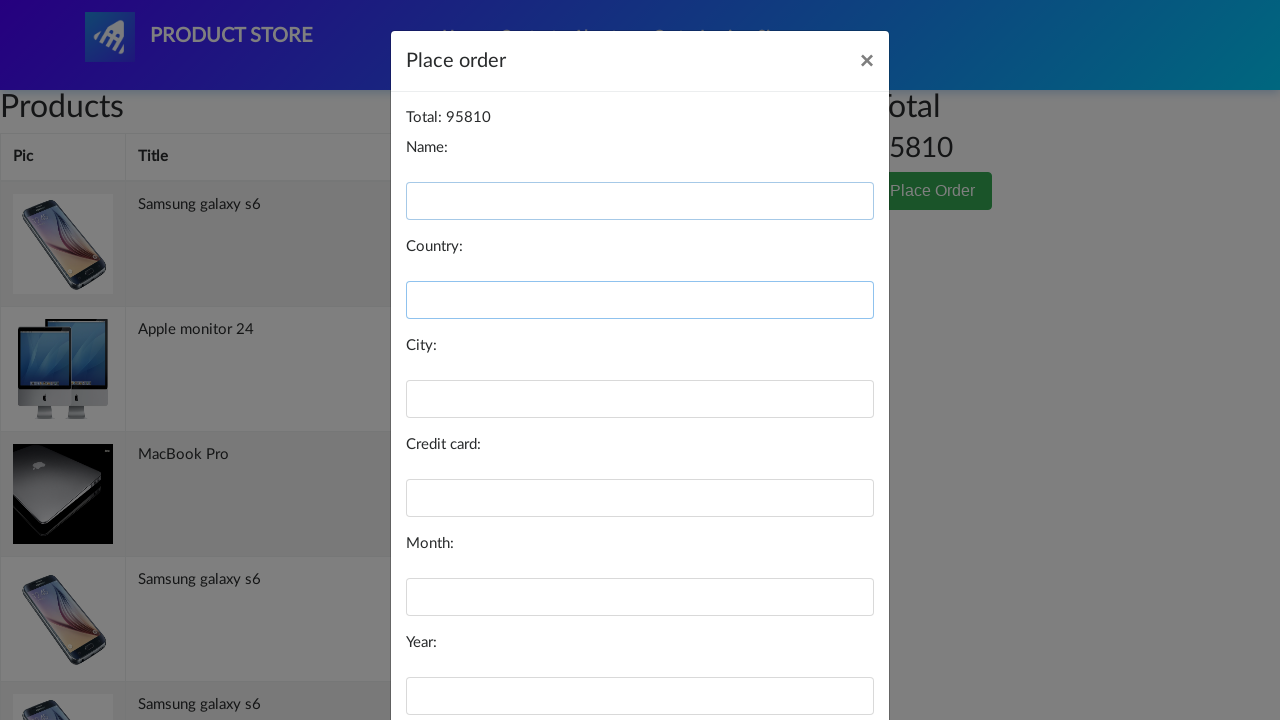

Filled city field with spaces on #city
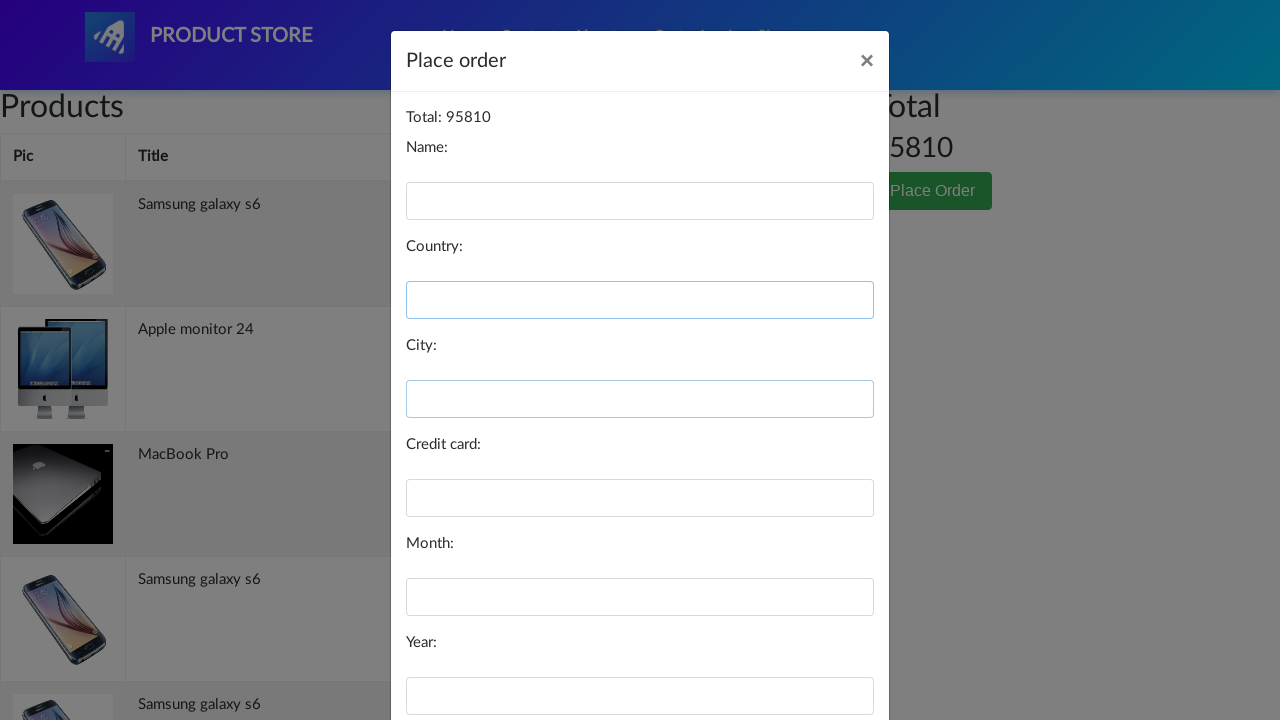

Filled credit card field with spaces on #card
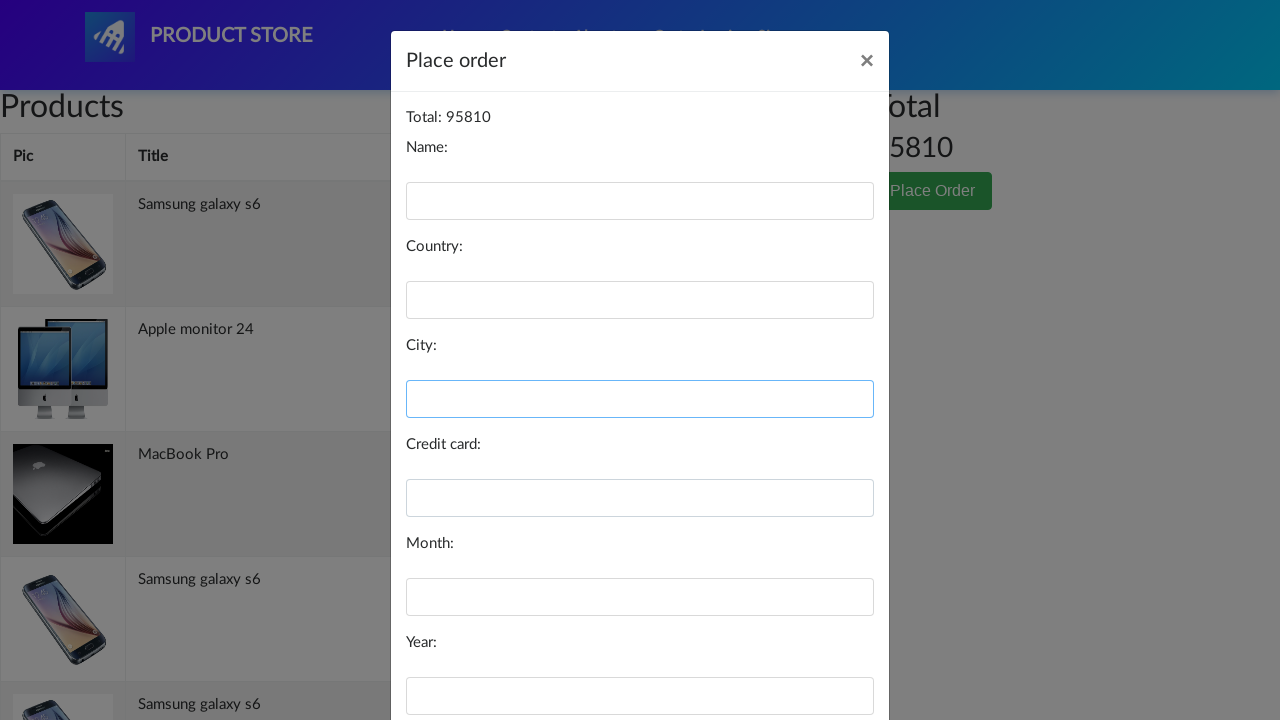

Filled month field with spaces on #month
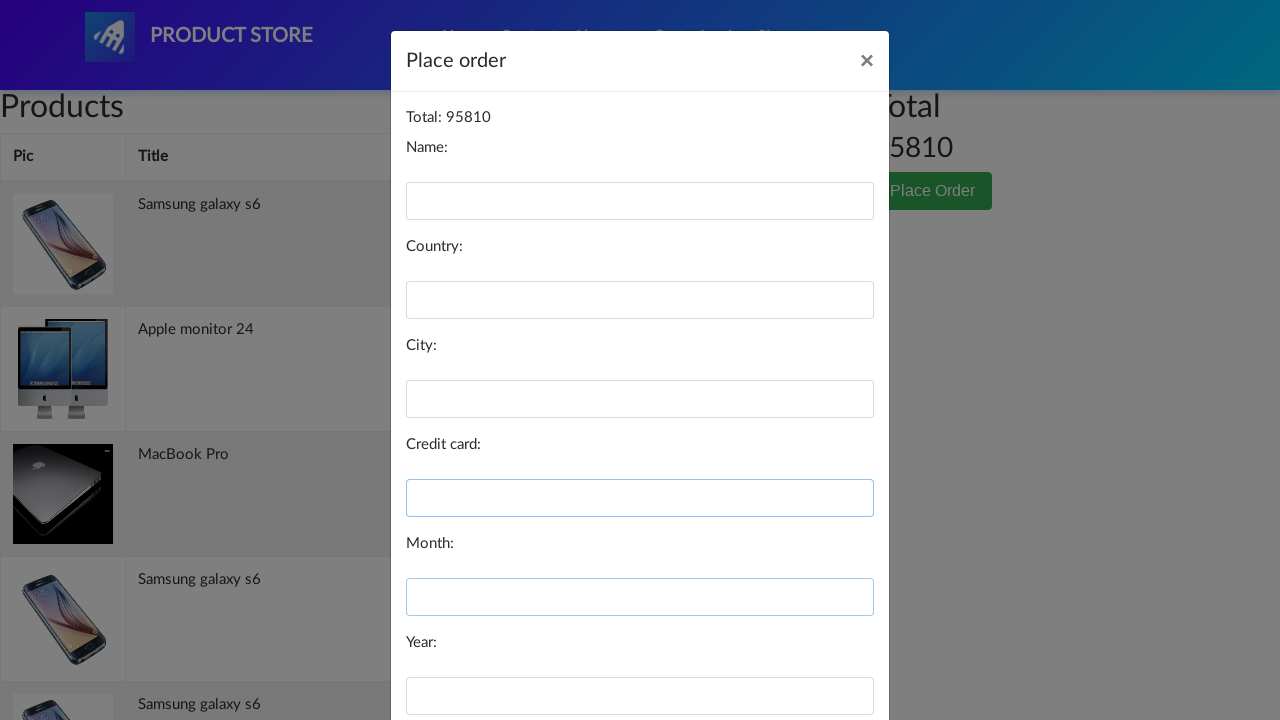

Filled year field with spaces on #year
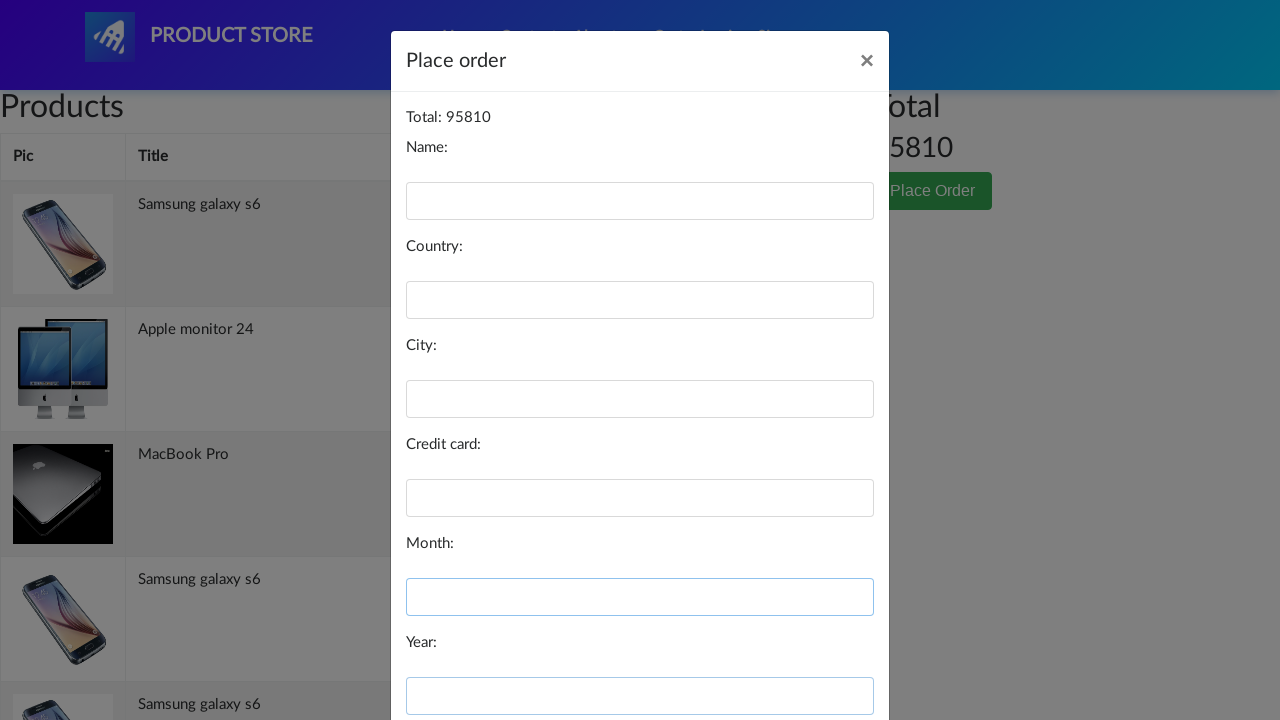

Clicked purchase button to submit order with blank/space values at (823, 655) on xpath=//*[@id="orderModal"]/div/div/div[3]/button[2]
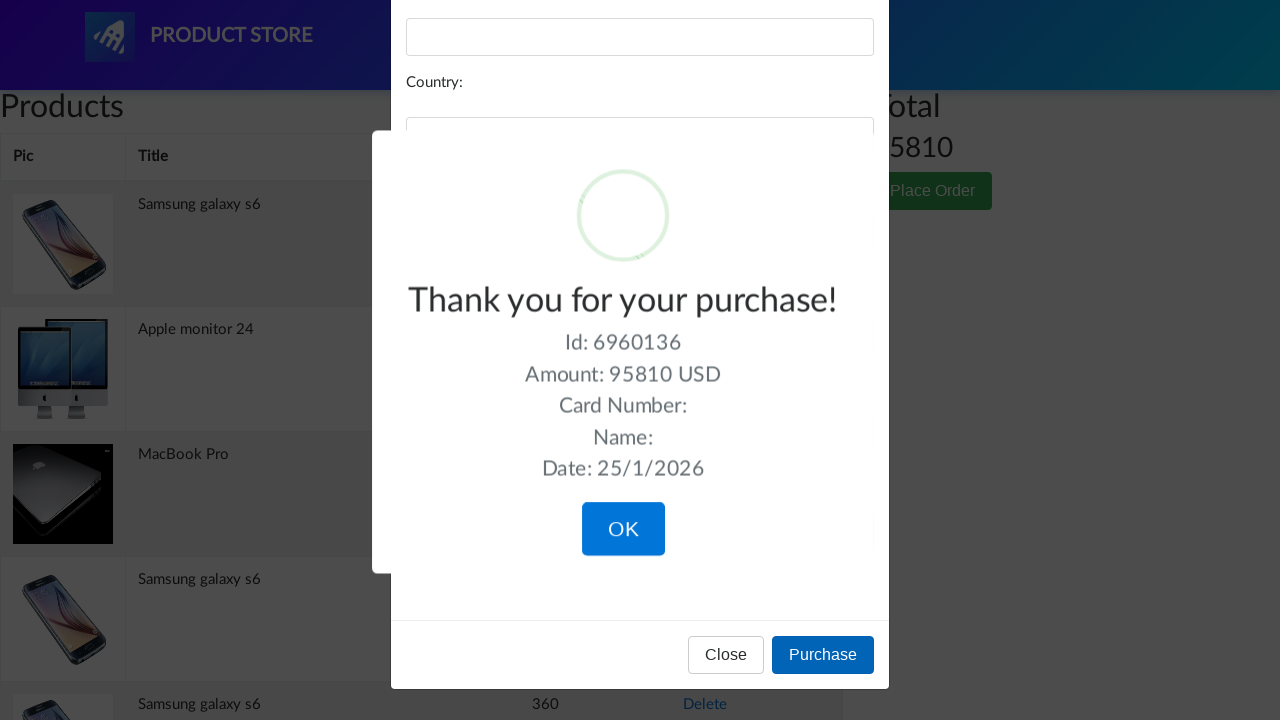

Waited for order submission response
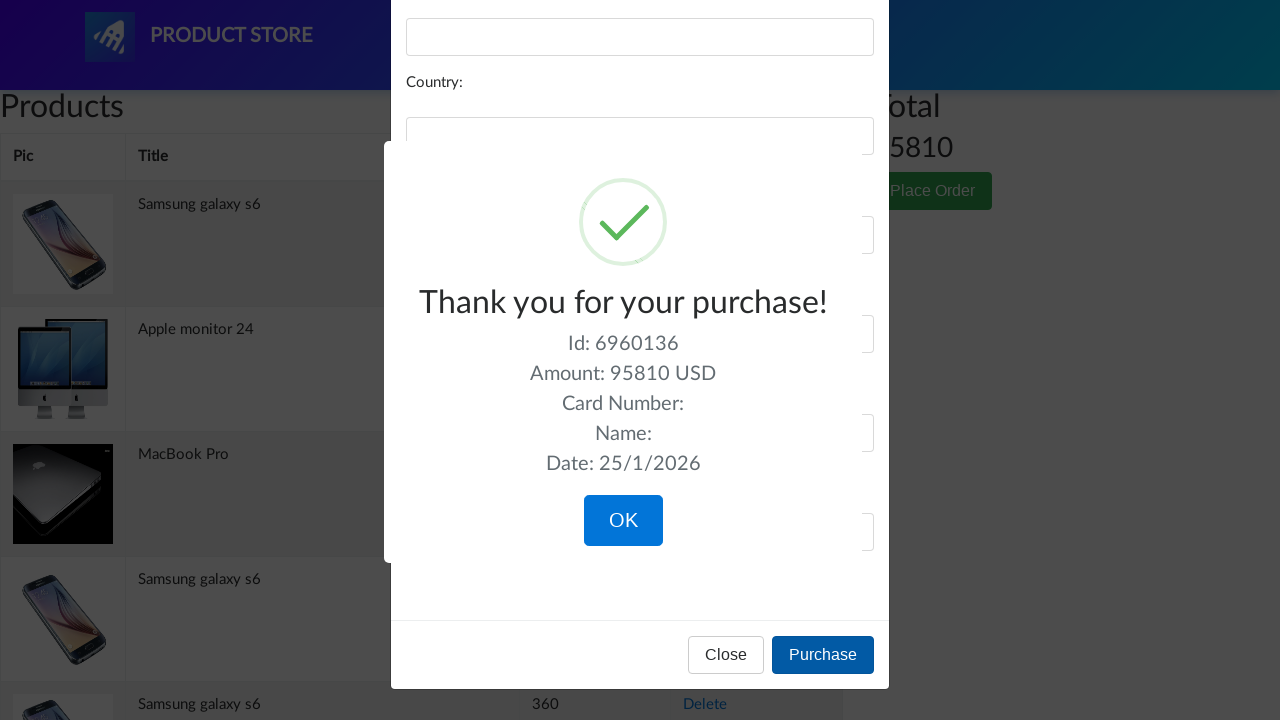

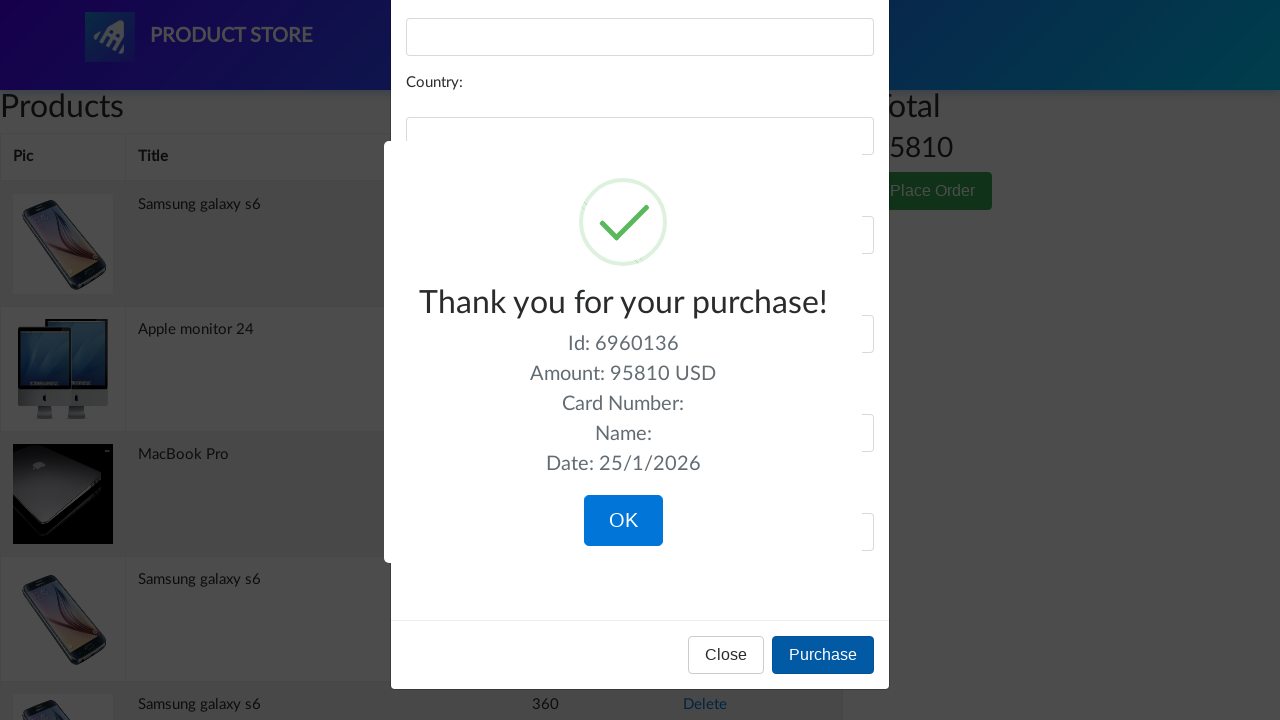